Tests the Elements section of demoqa.com by clicking on the Elements card and verifying that various menu items (Text Box, Check Box, Radio Button, etc.) are present in the sidebar.

Starting URL: https://demoqa.com/

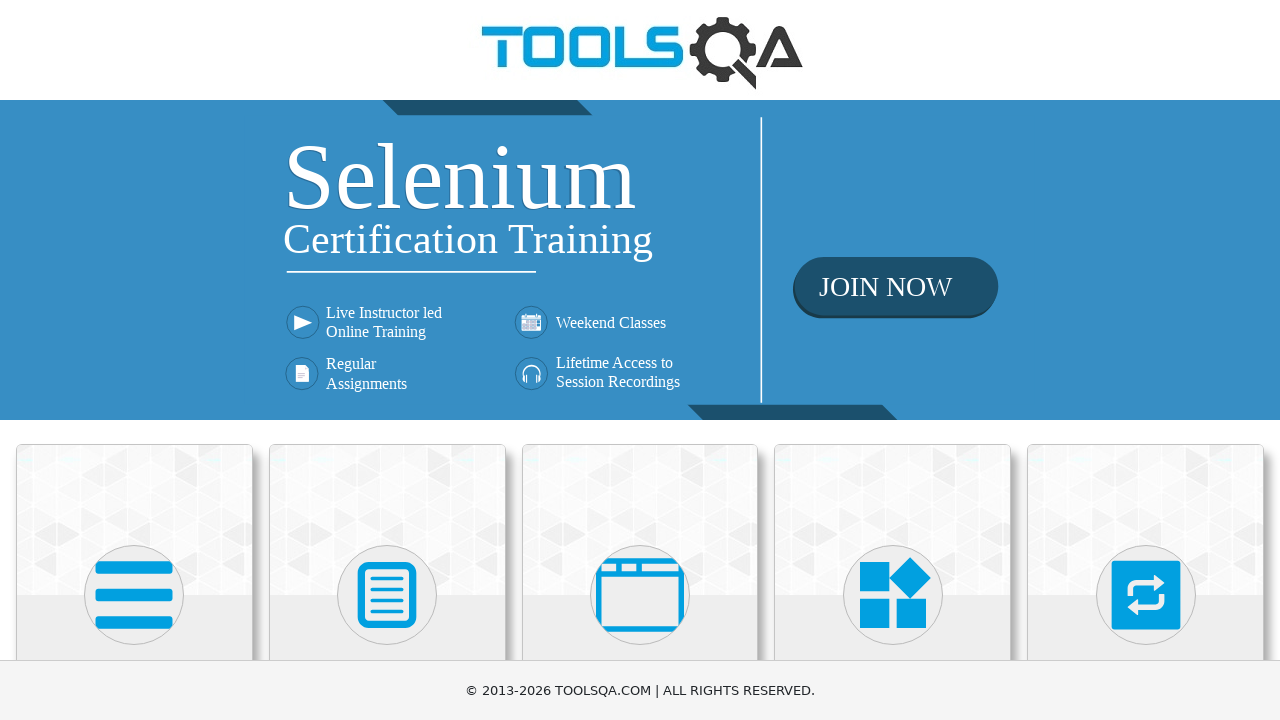

Clicked on Elements card at (134, 360) on xpath=//h5[contains(text(), 'Element')]
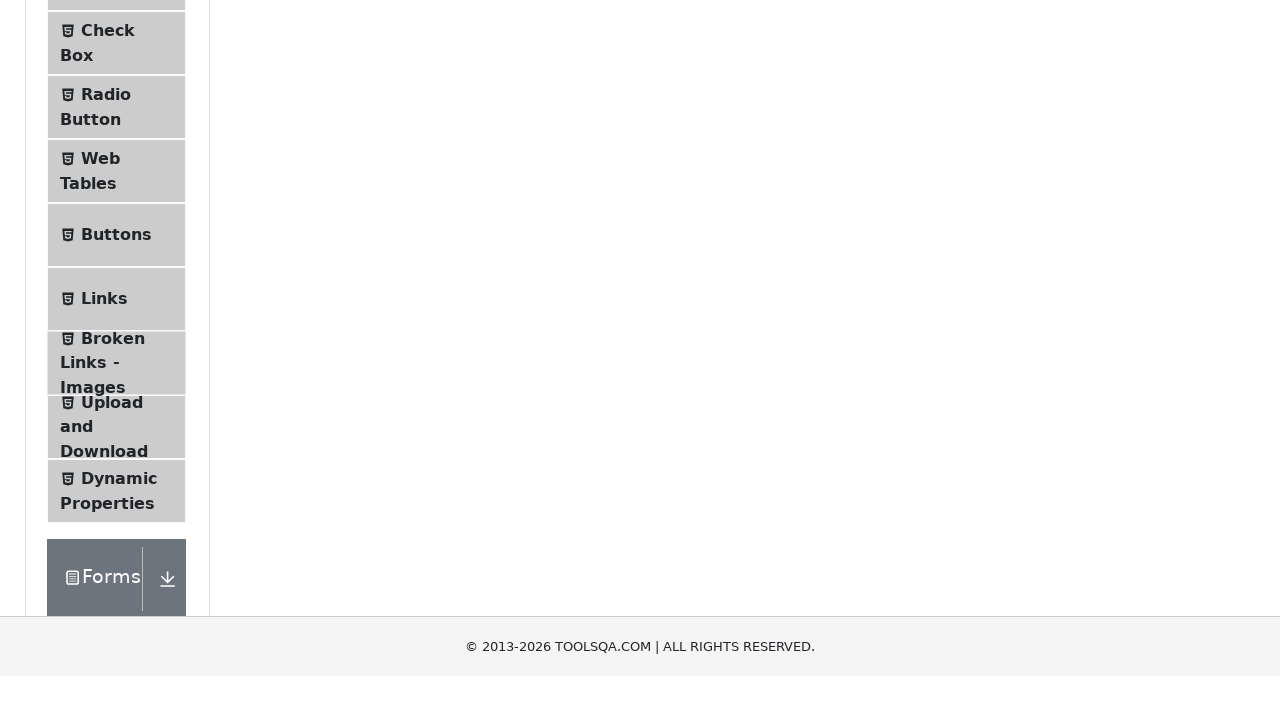

Text Box menu item loaded
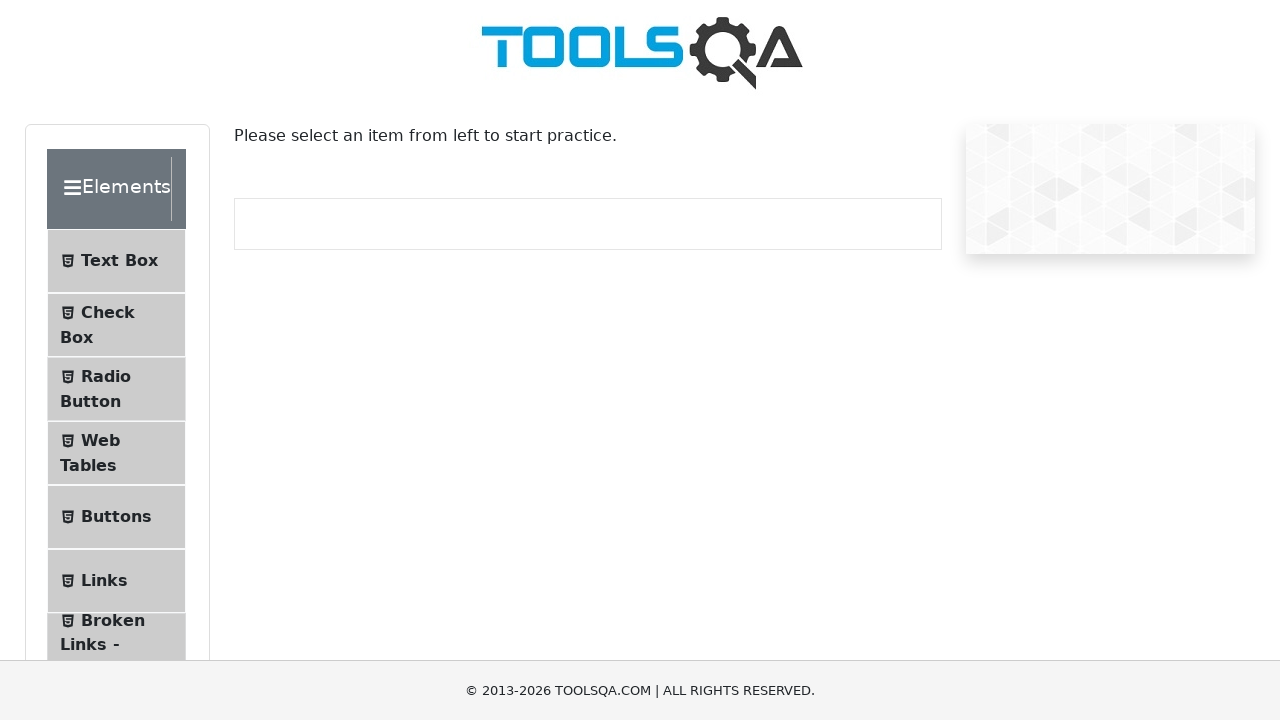

Check Box menu item loaded
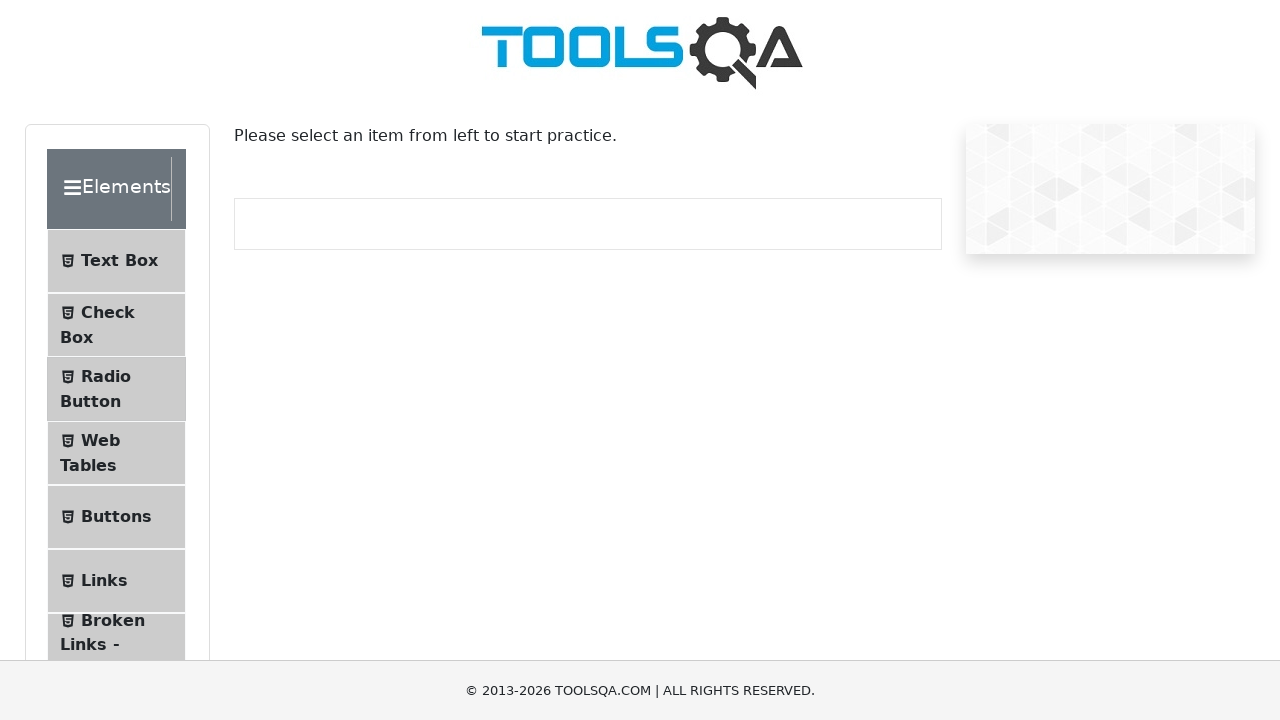

Radio Button menu item loaded
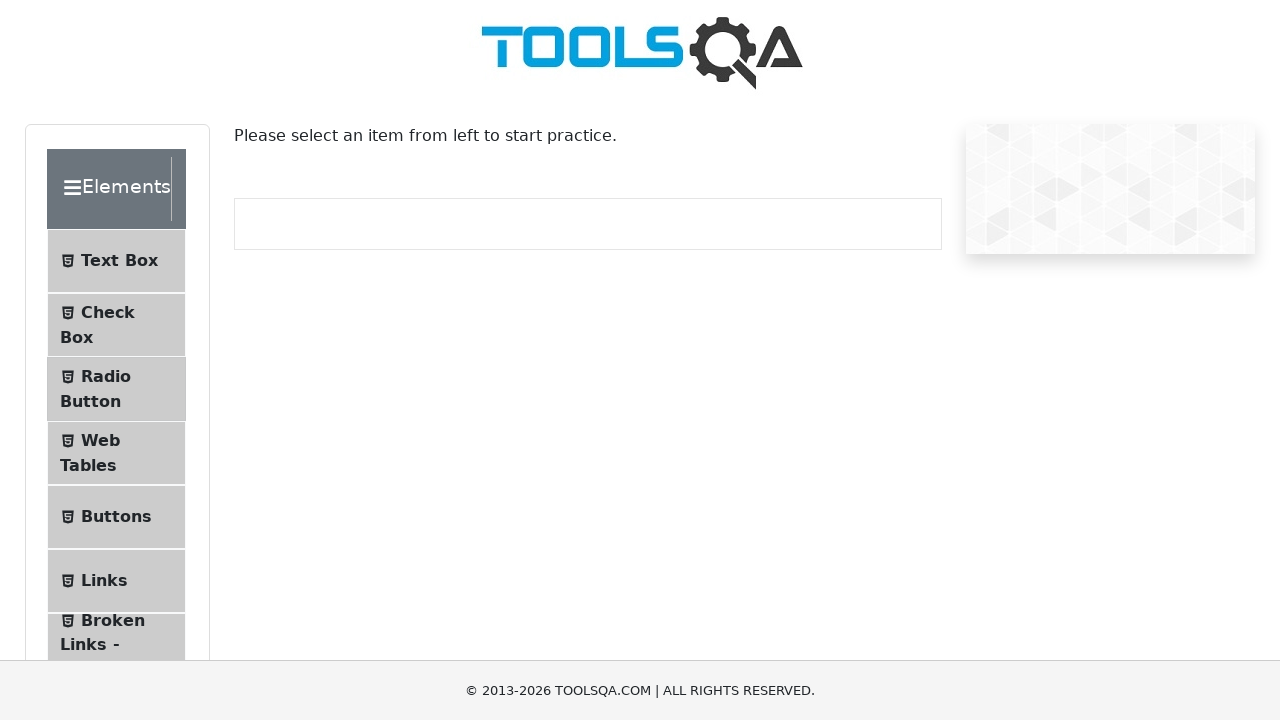

Web Tables menu item loaded
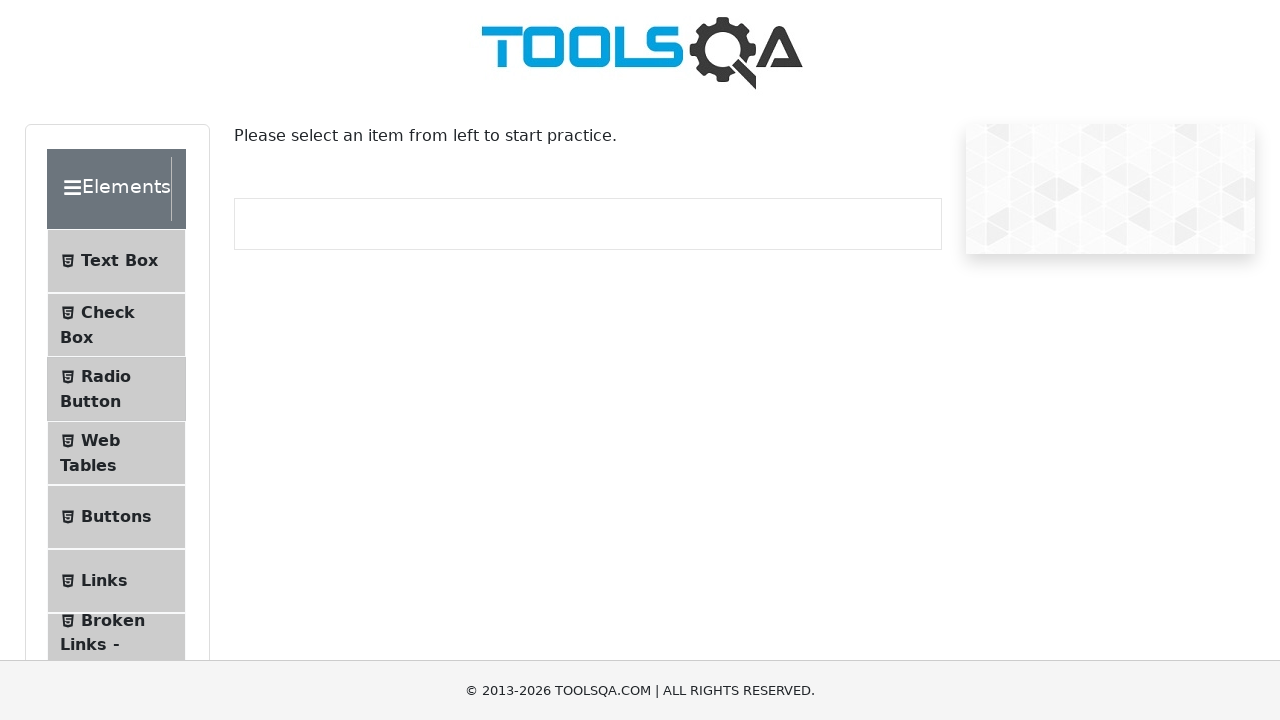

Buttons menu item loaded
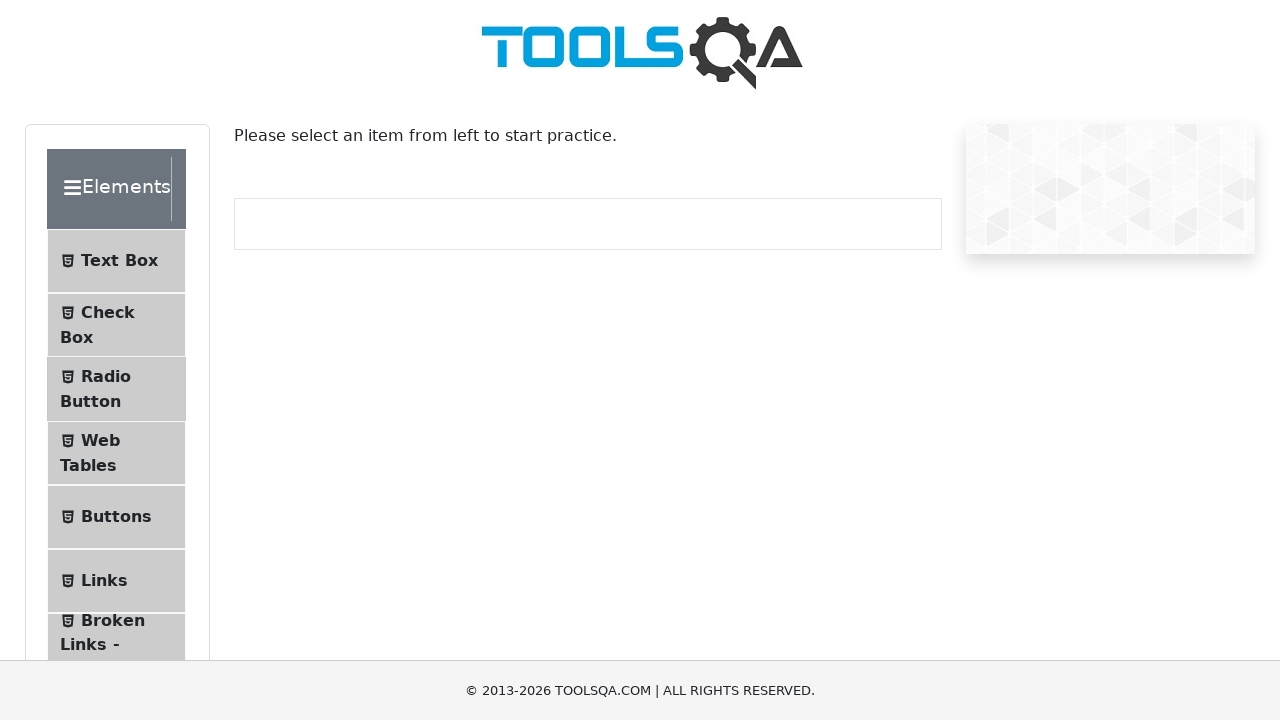

Links menu item loaded
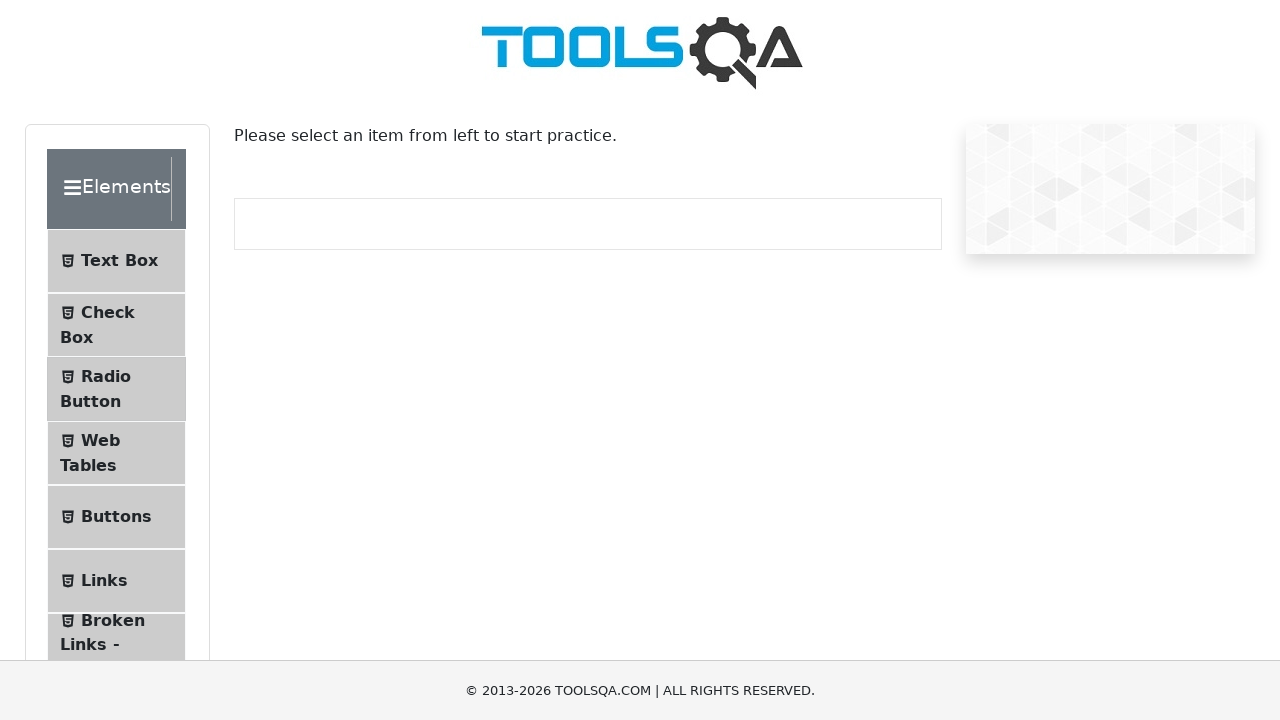

Upload and Download menu item loaded
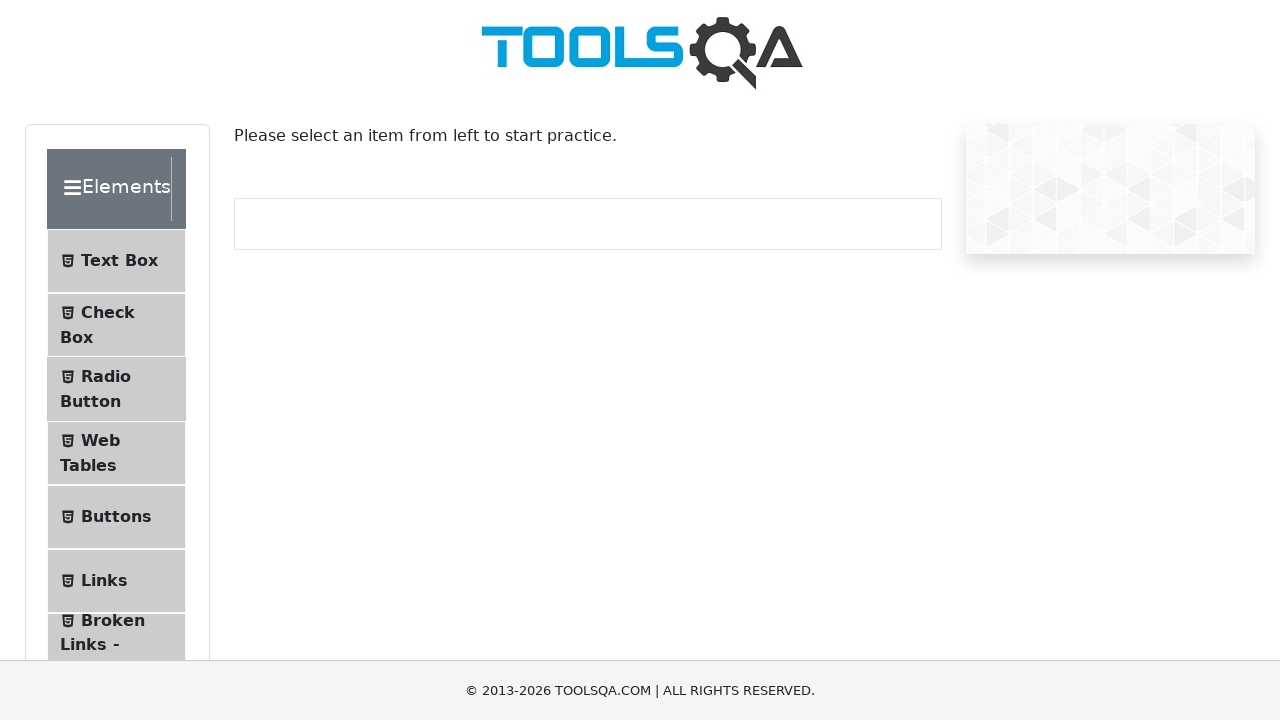

Dynamic Properties menu item loaded
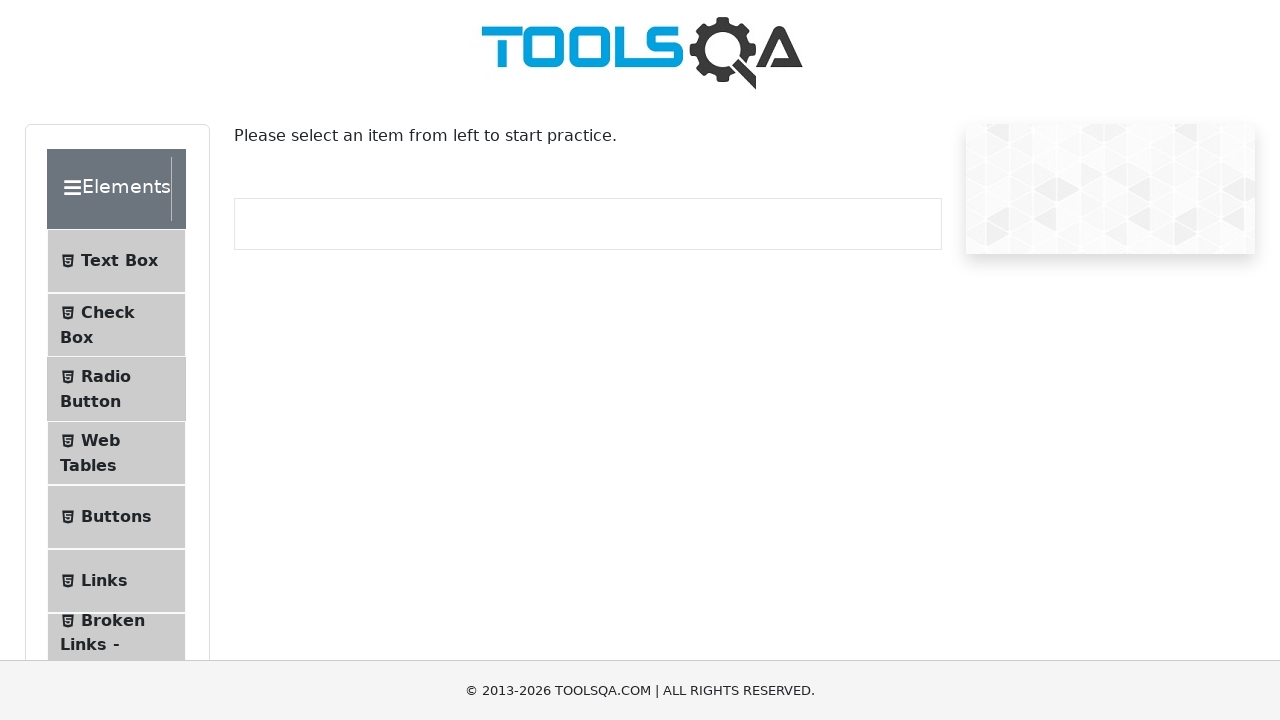

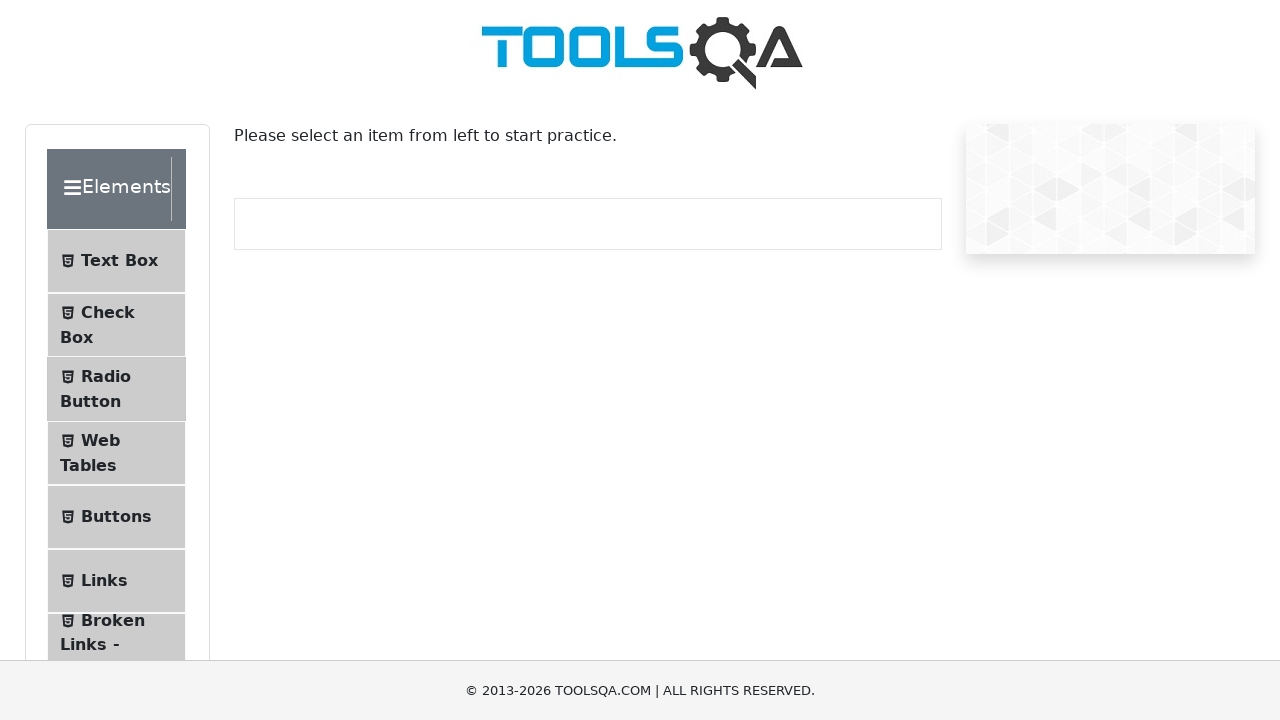